Tests file upload functionality by creating a temporary file and uploading it through the file input, then verifying the upload success

Starting URL: https://the-internet.herokuapp.com/upload

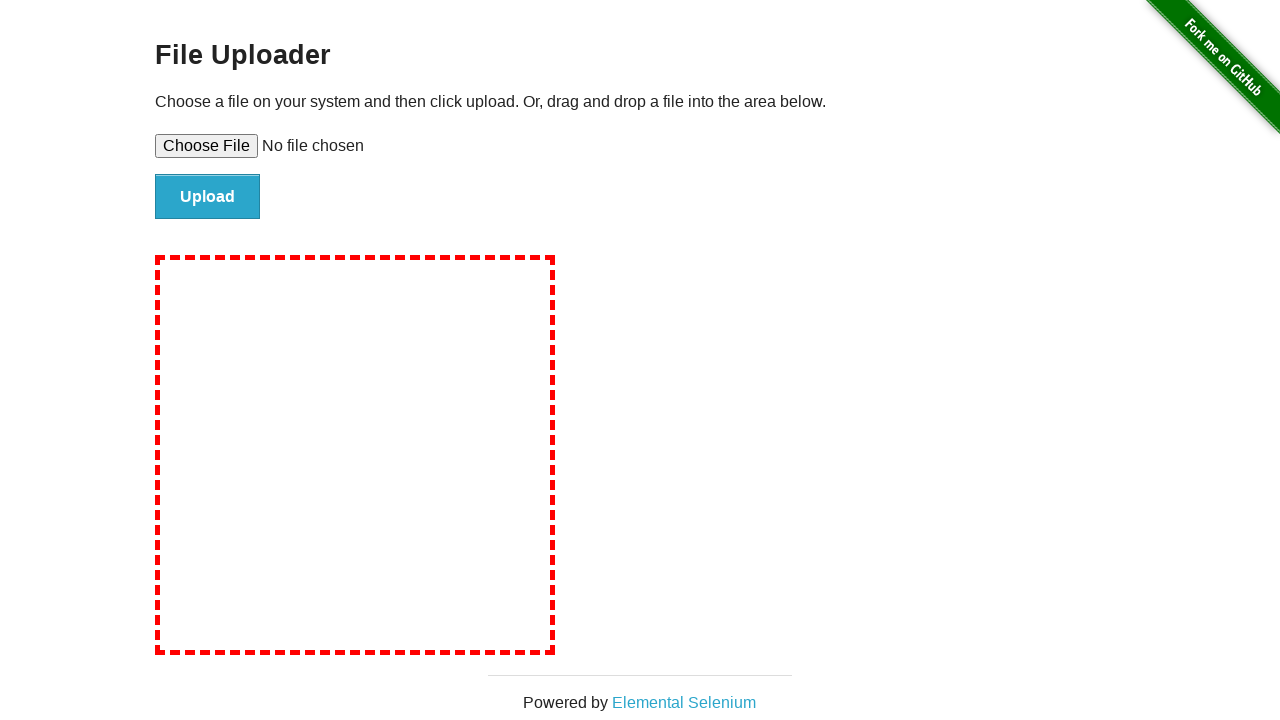

Created temporary directory for test file
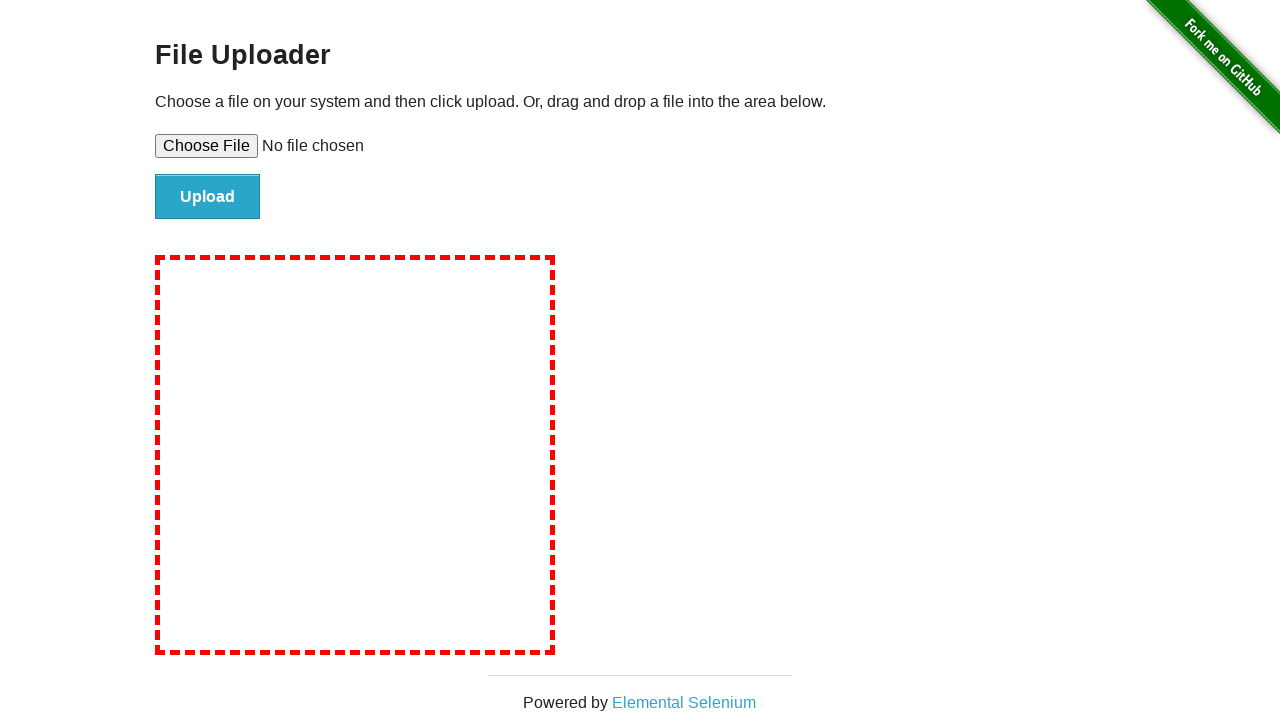

Created temporary test file with content
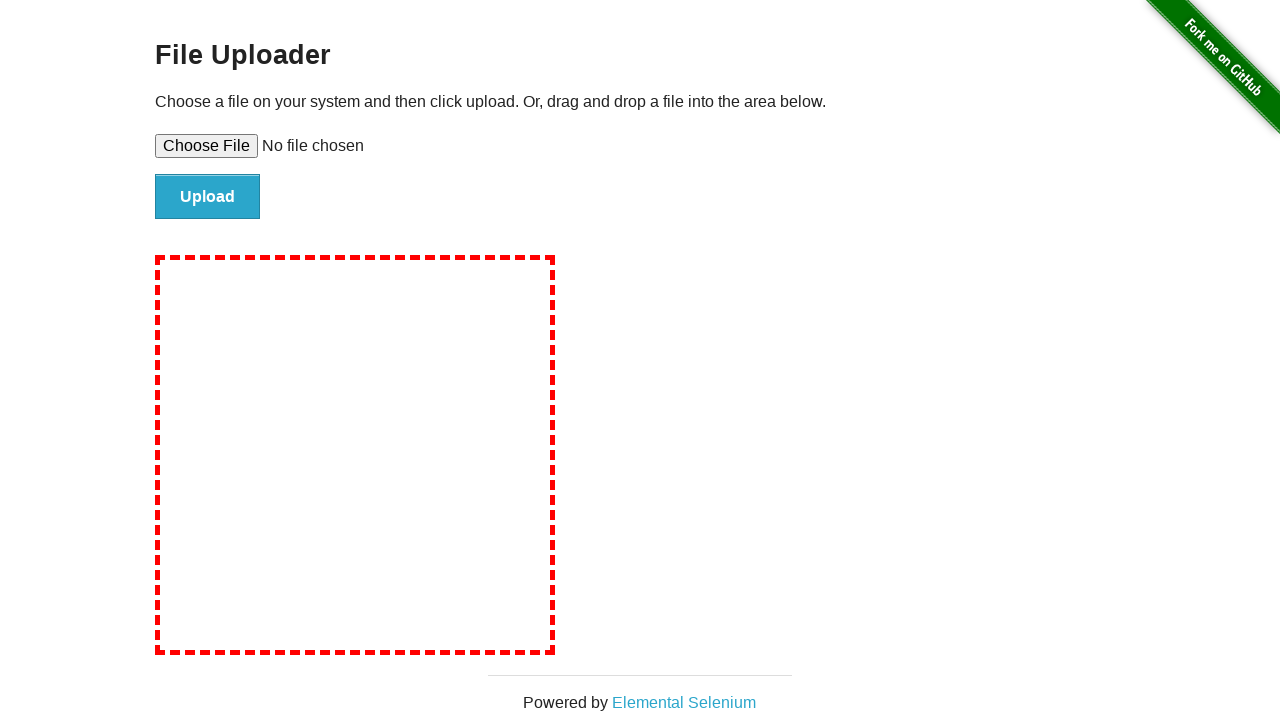

Selected test file through file input element
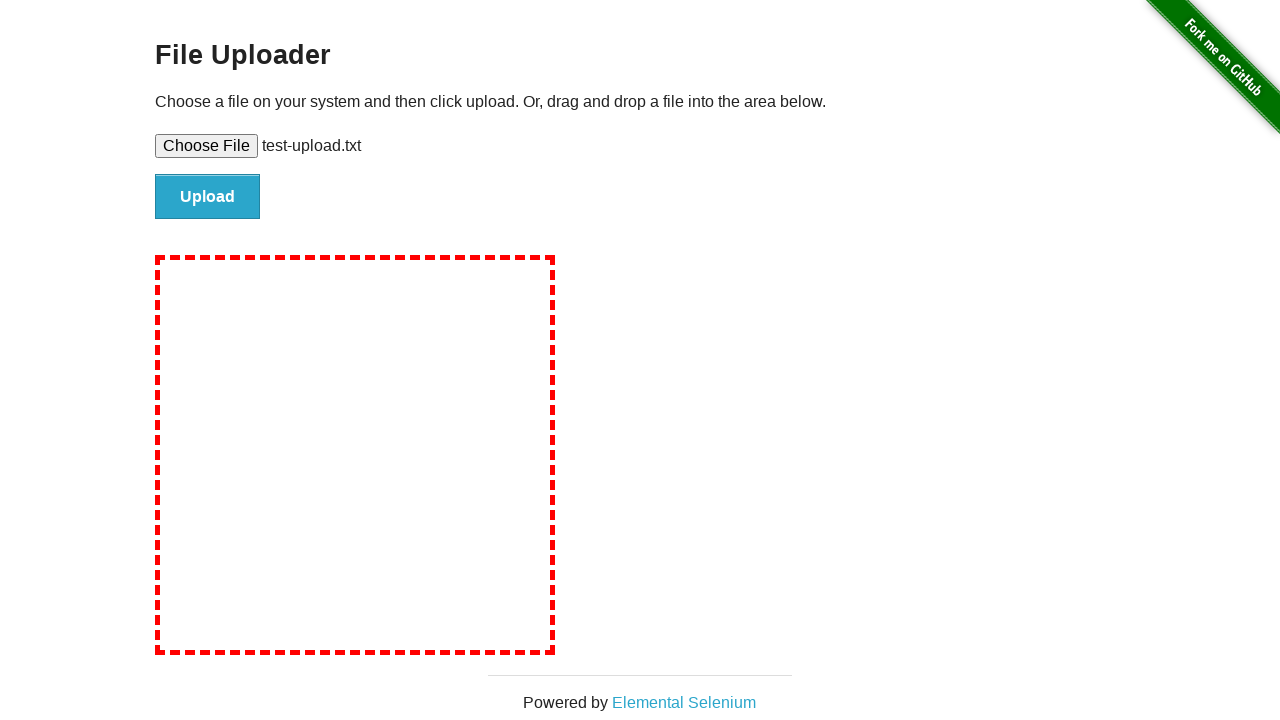

Clicked file submit button at (208, 197) on #file-submit
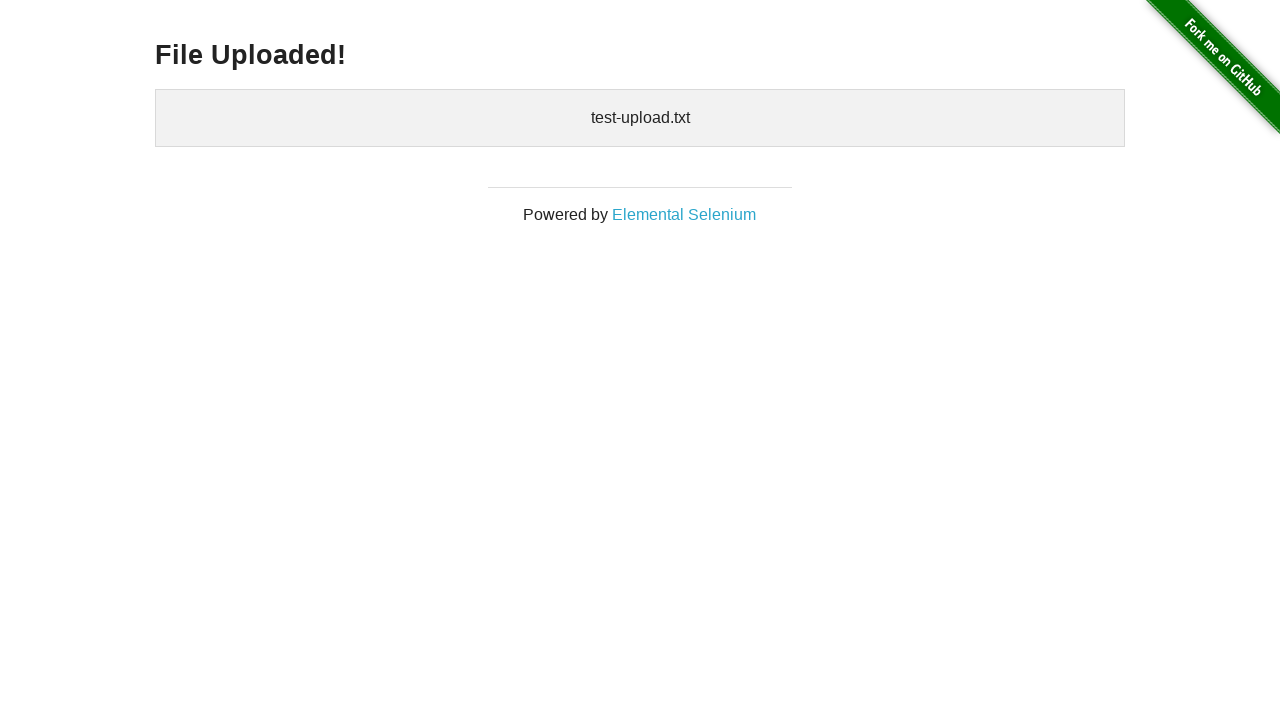

Verified success message 'File Uploaded!' displayed
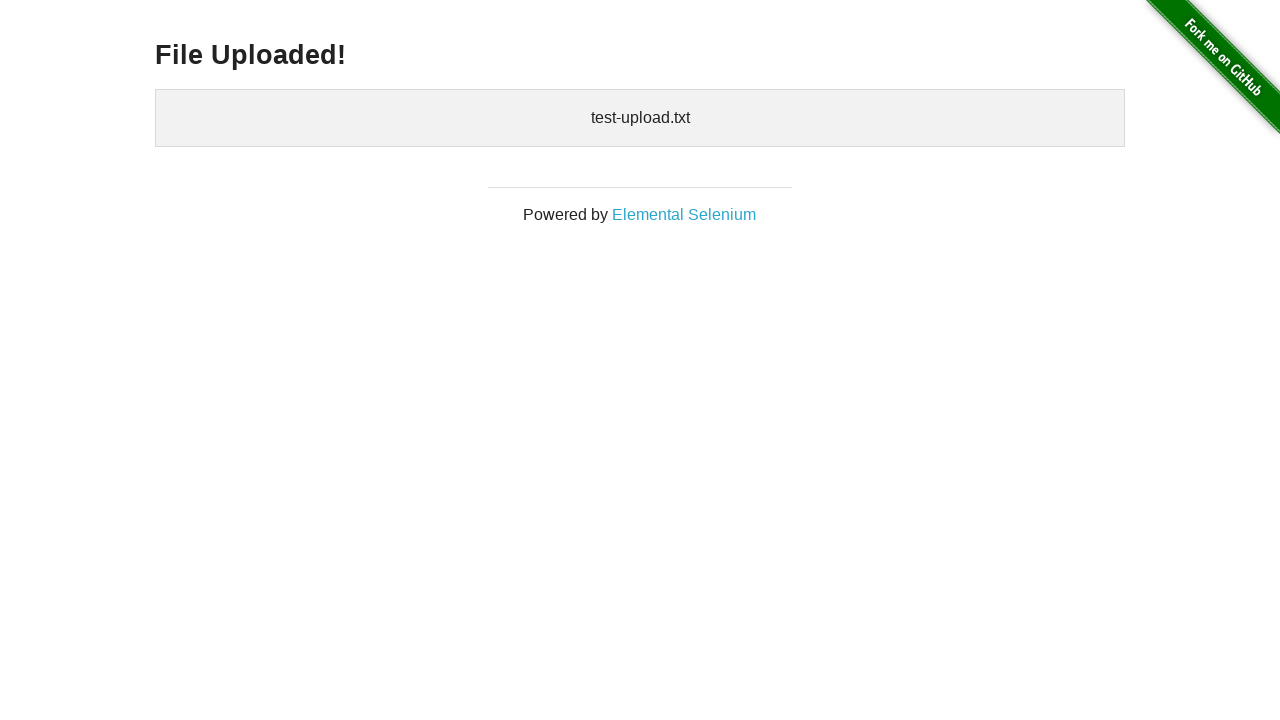

Verified uploaded filename 'test-upload.txt' appears in results
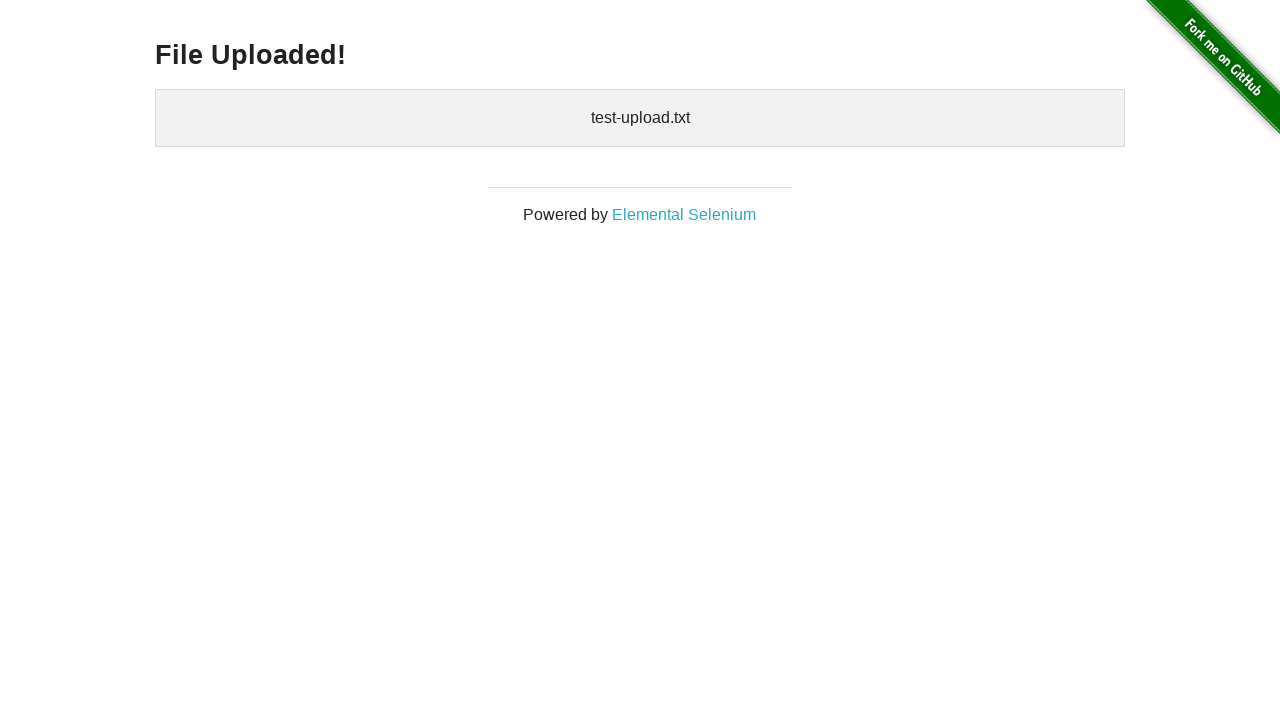

Deleted temporary test file
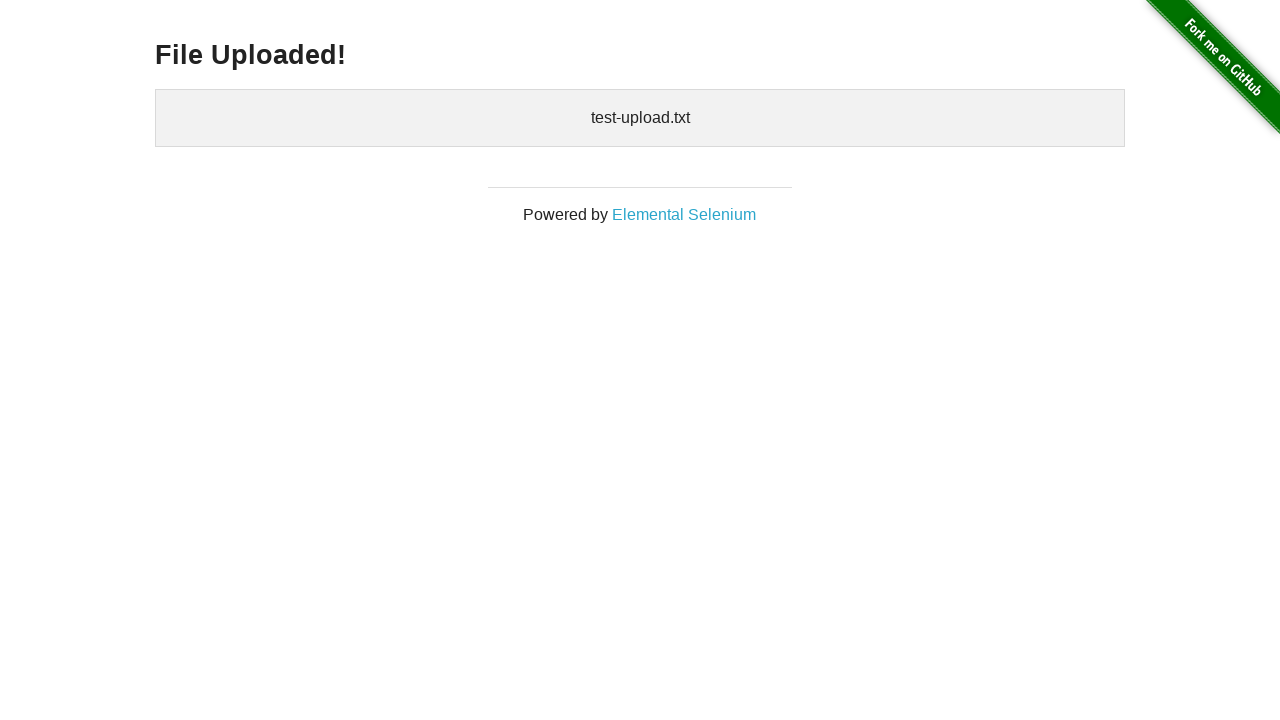

Removed temporary directory
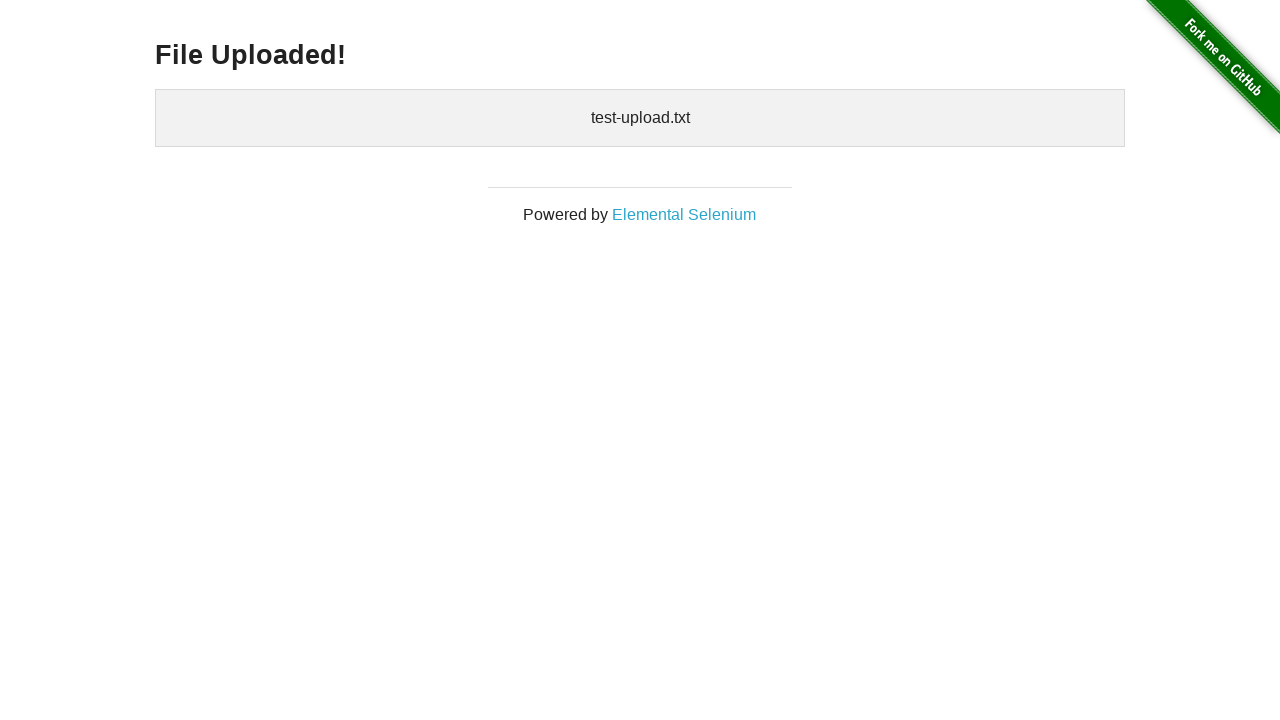

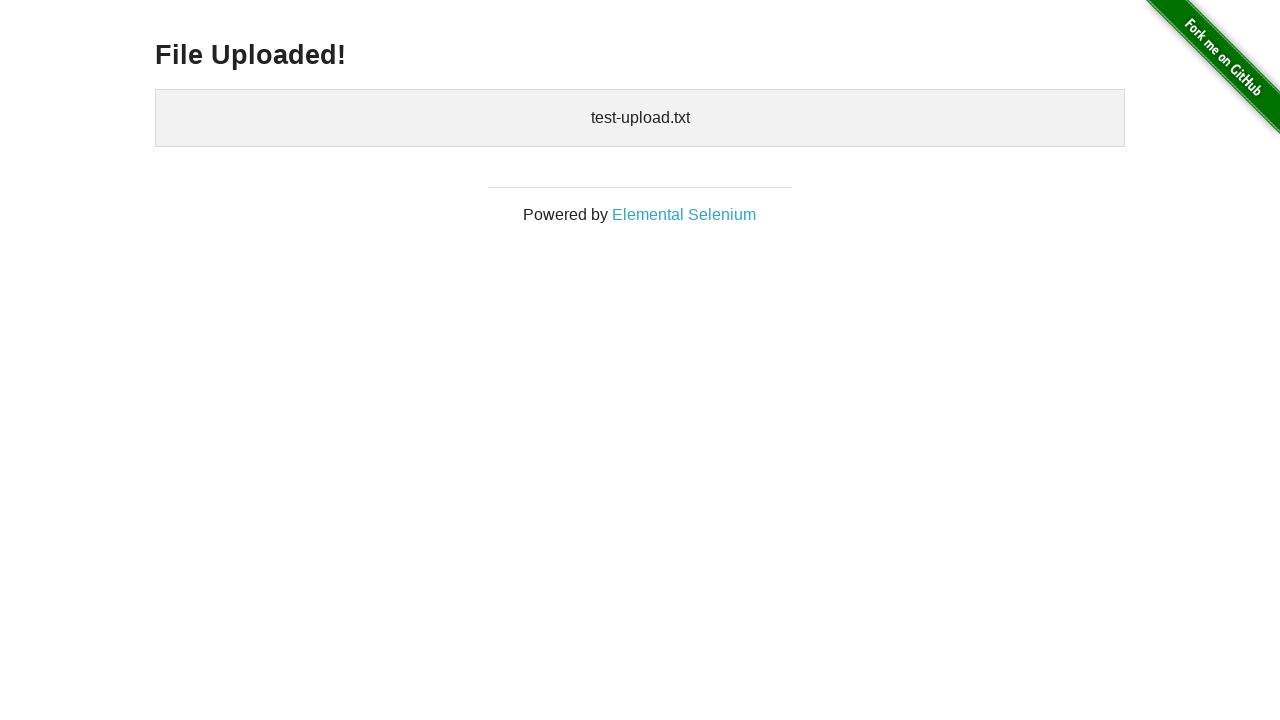